Tests a jQuery dropdown combo tree by clicking on the multi-selection input to open it, then iterating through dropdown items and selecting "choice 6".

Starting URL: https://www.jqueryscript.net/demo/Drop-Down-Combo-Tree/

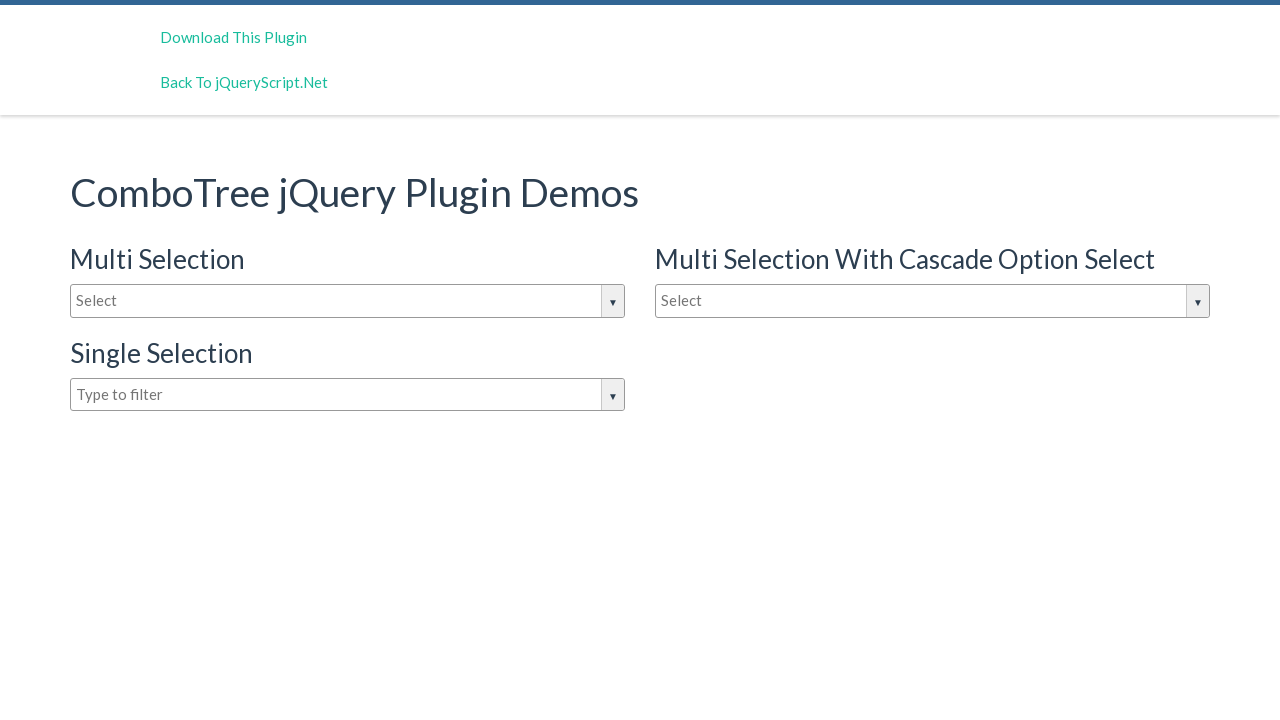

Clicked on multi-selection input box to open dropdown at (348, 301) on input#justAnInputBox
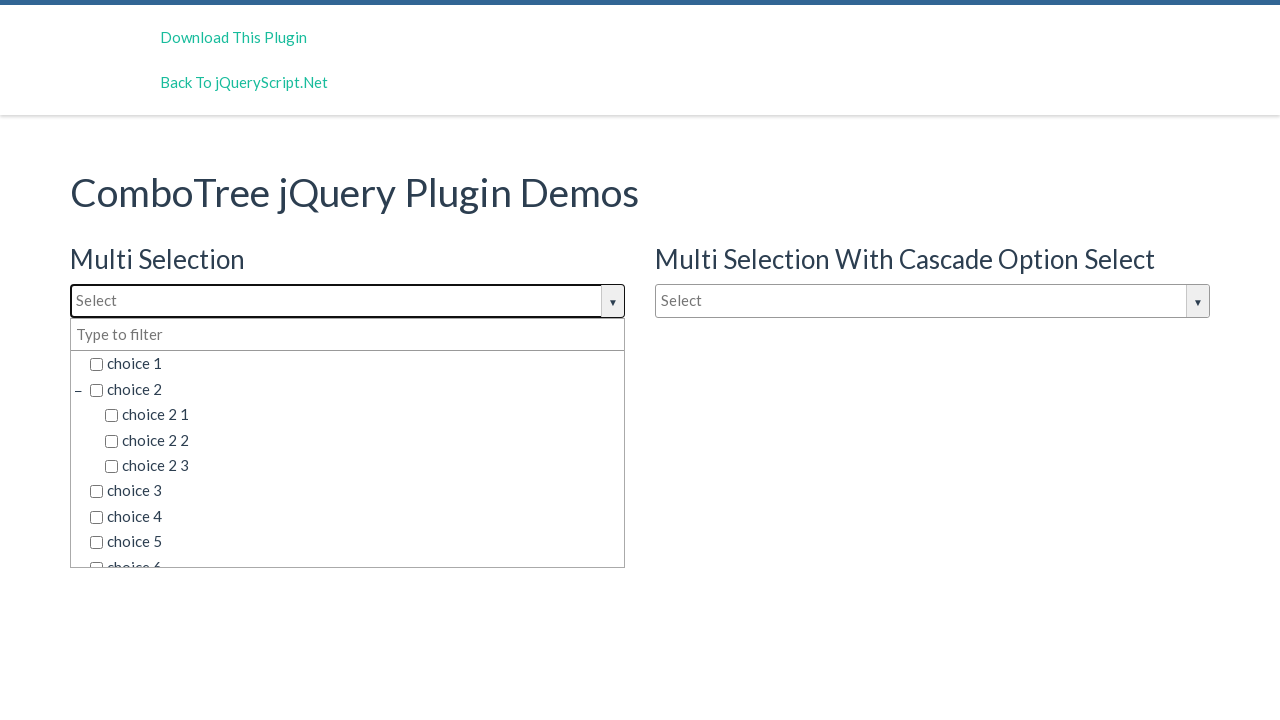

Dropdown items loaded and became visible
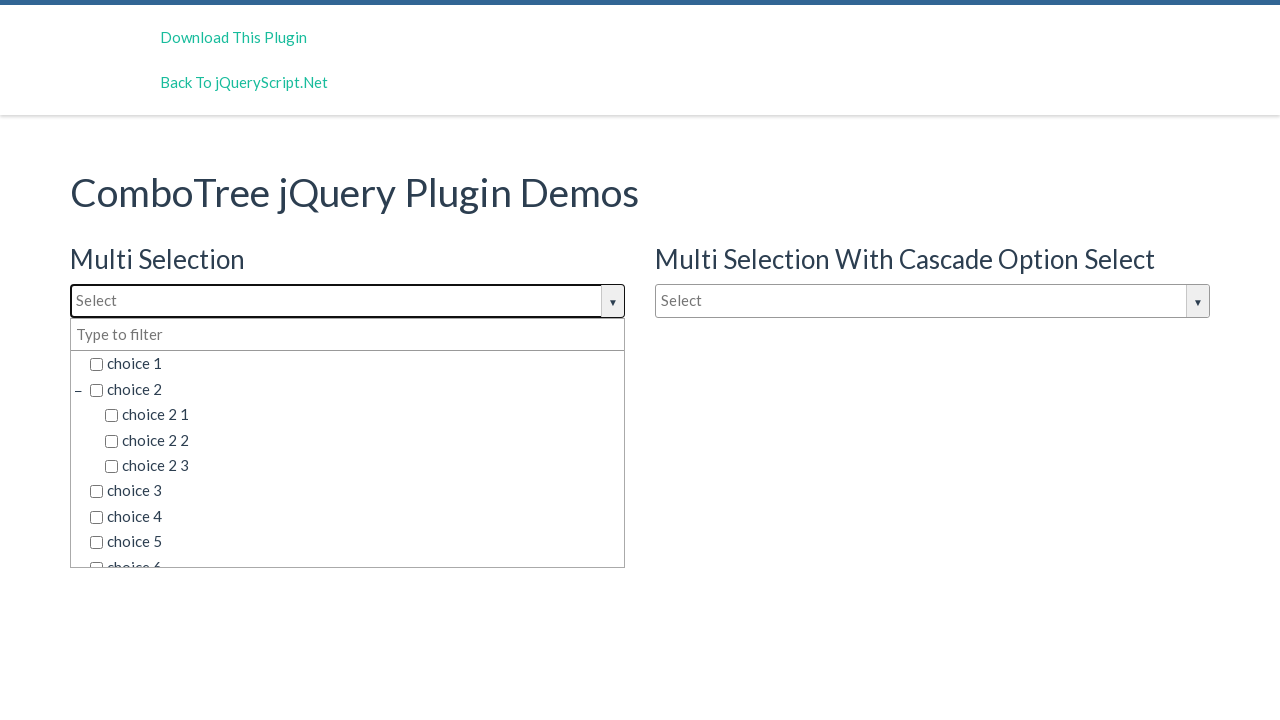

Retrieved all dropdown items from the list
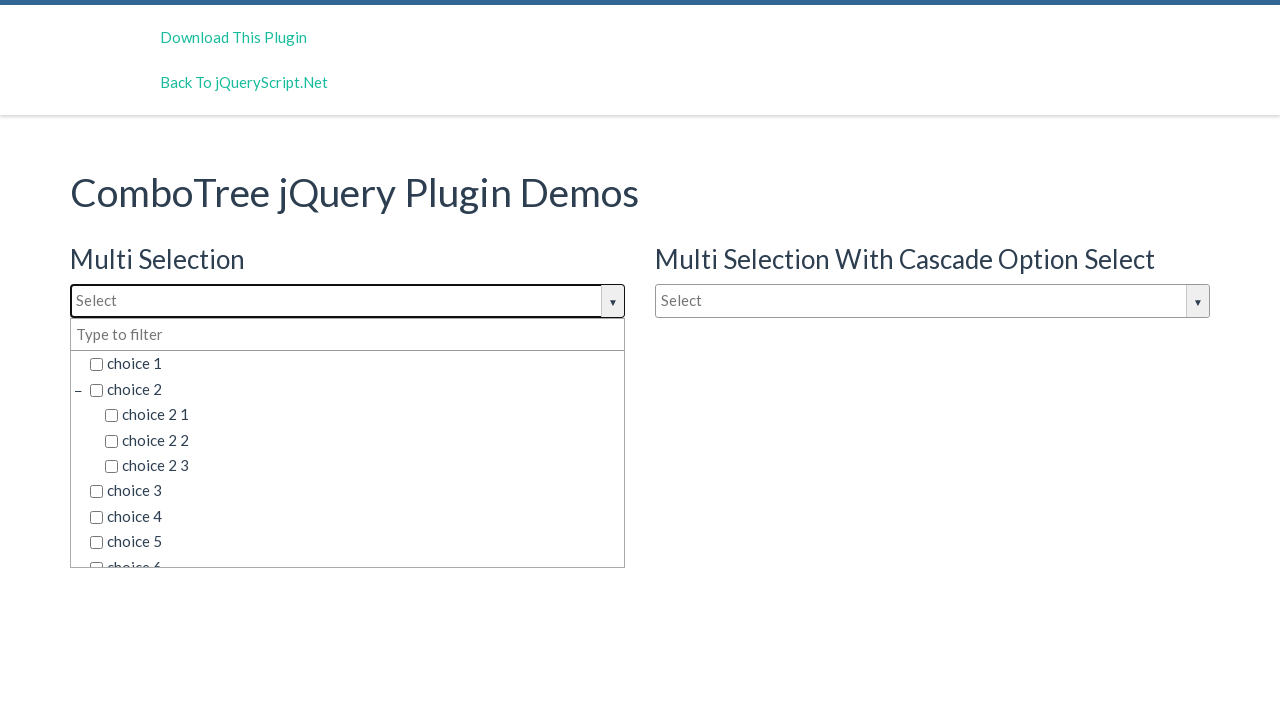

Selected 'choice 6' from the dropdown list at (355, 554) on span.comboTreeItemTitle >> nth=8
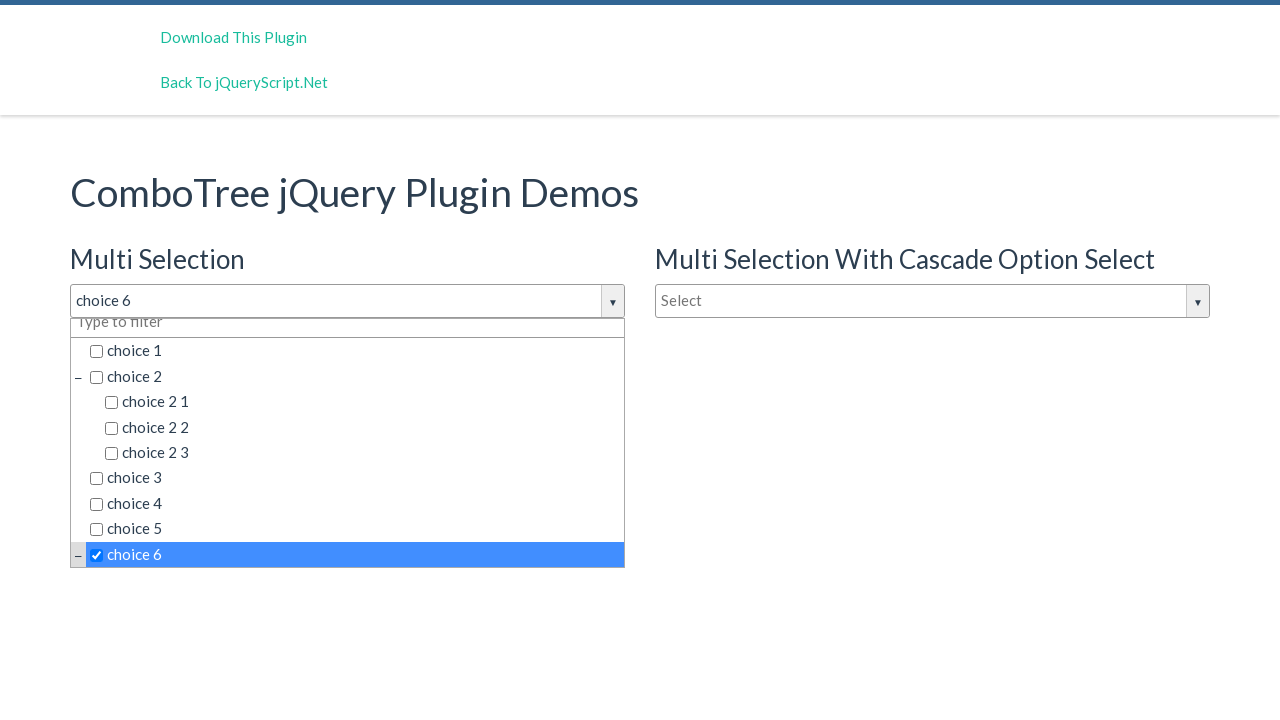

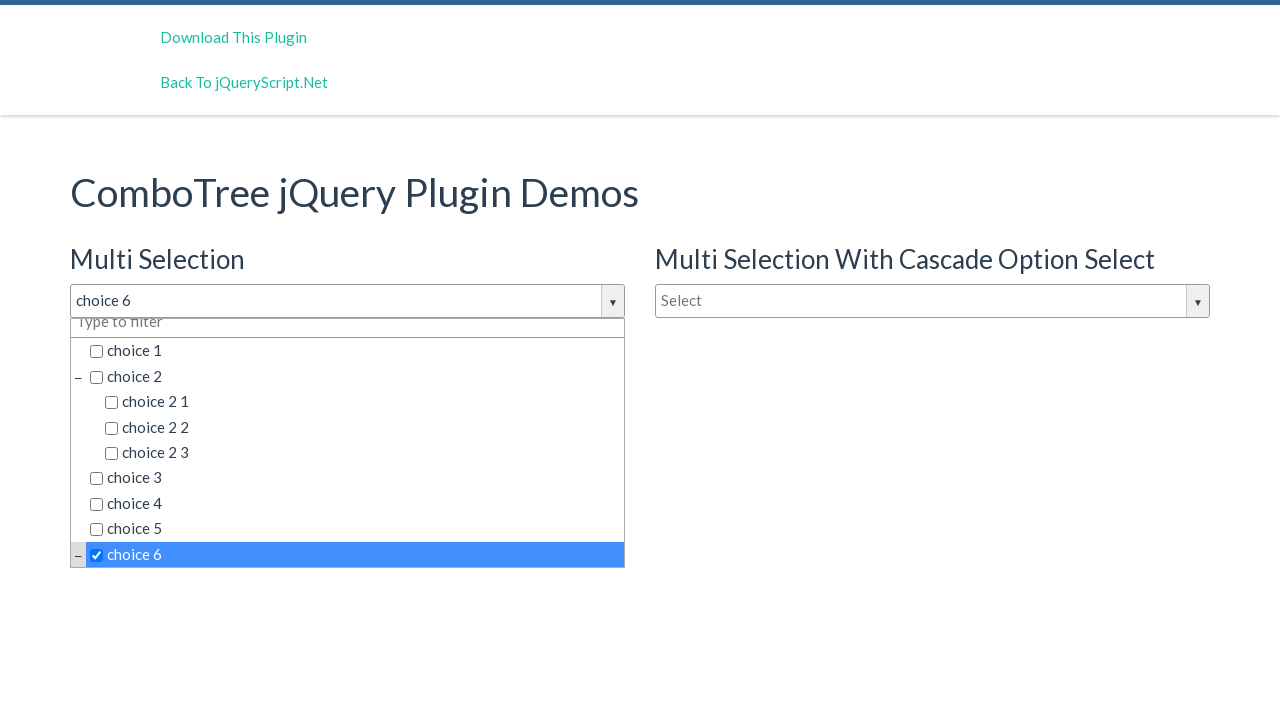